Tests form validation by clicking the add new entry button and submitting an empty form, then verifying the form shows validation state

Starting URL: https://demoqa.com/webtables

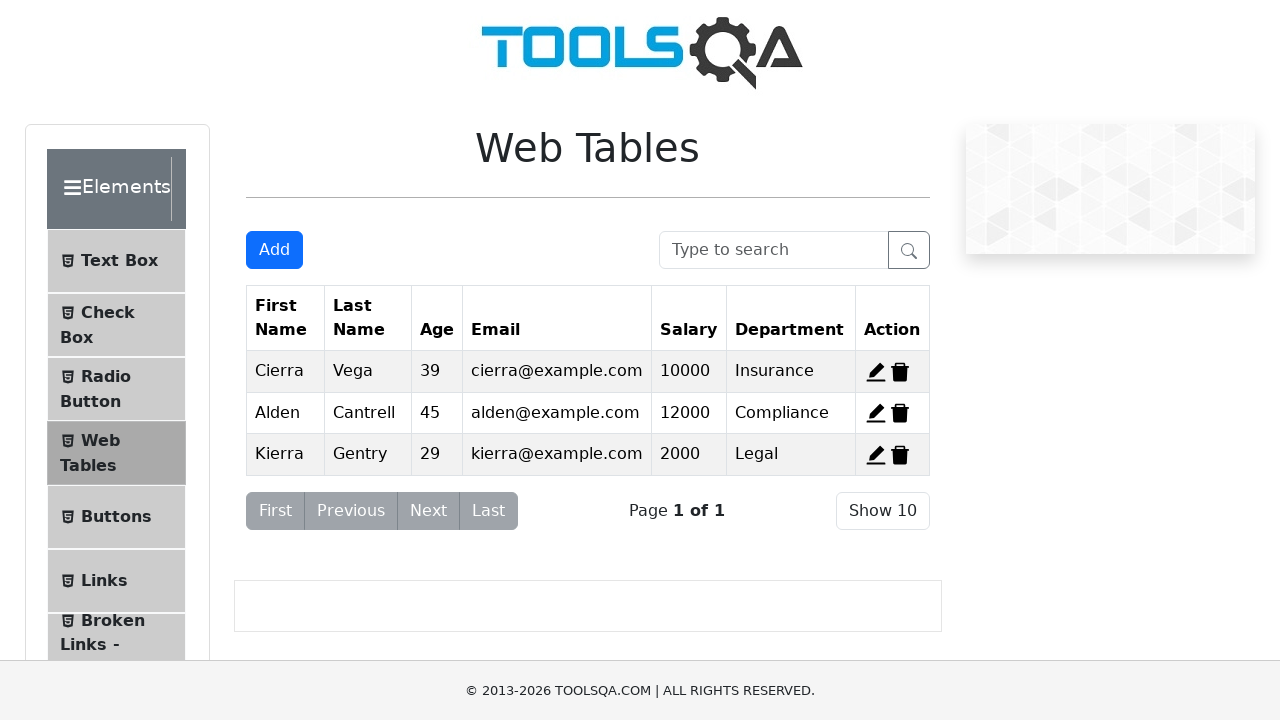

Clicked 'Add New Record' button to open form at (274, 250) on button#addNewRecordButton
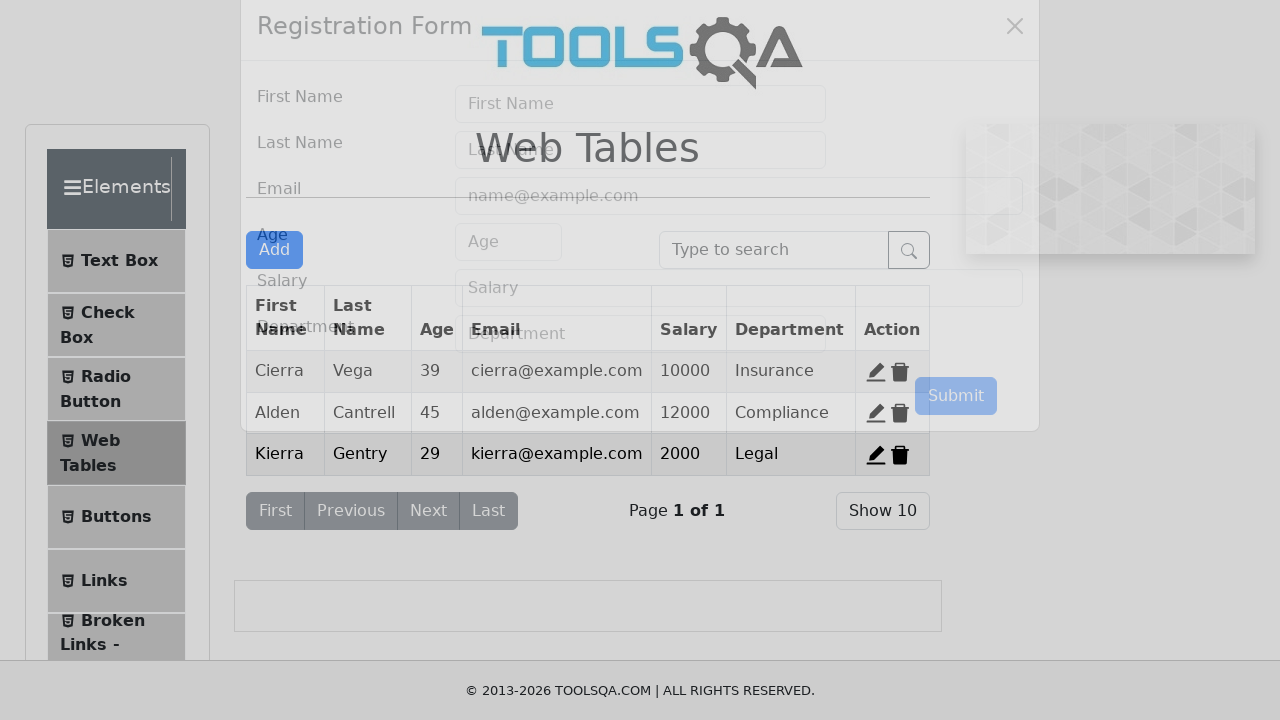

Clicked submit button with empty form at (956, 433) on button#submit
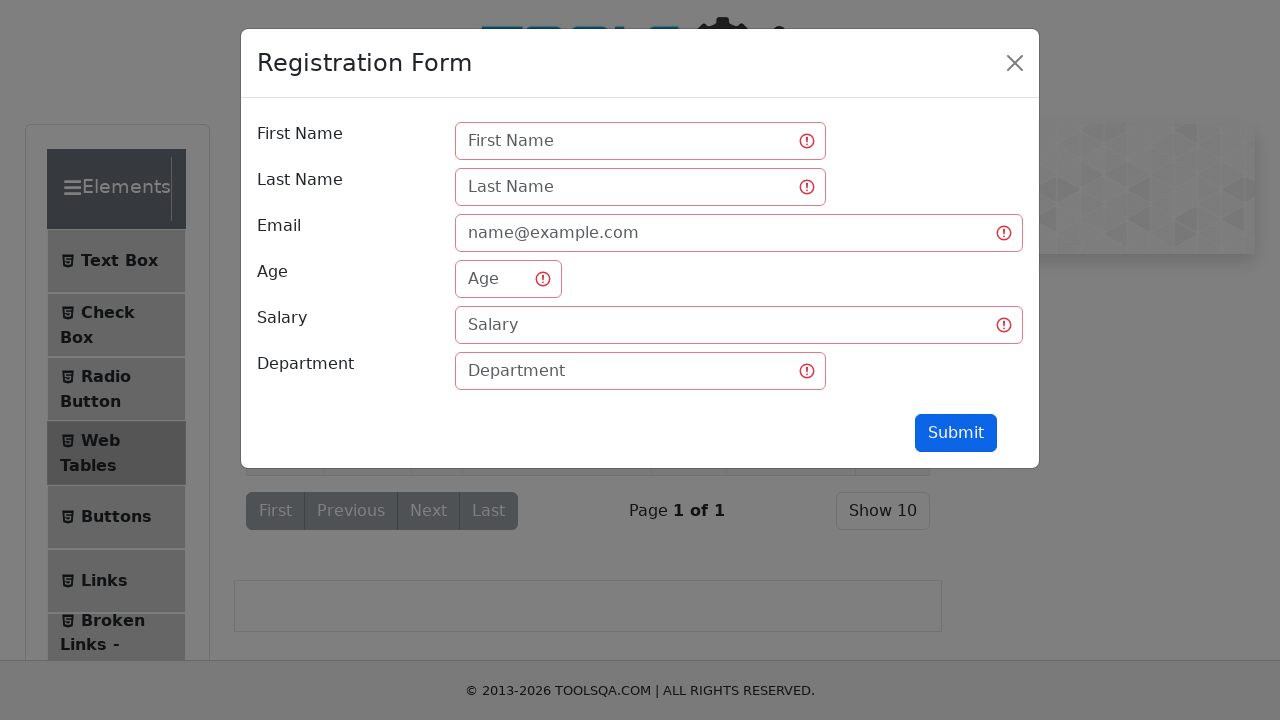

Located form element
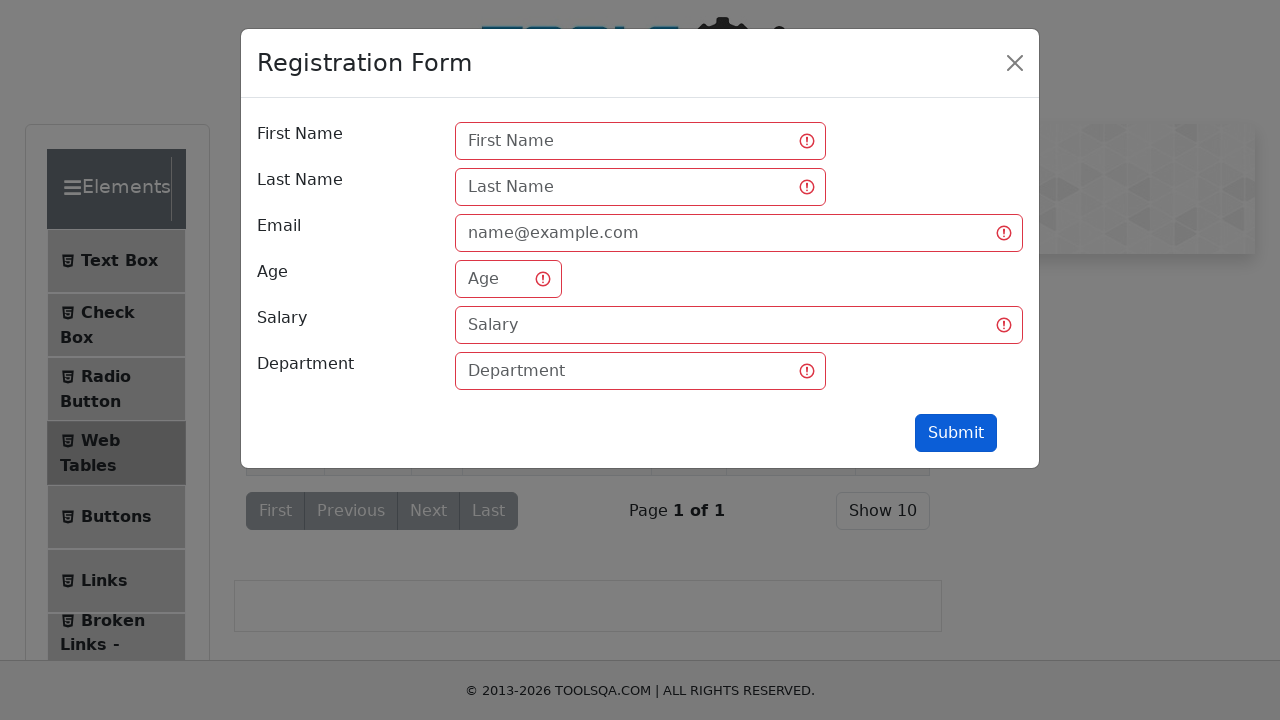

Retrieved form class attribute: 'was-validated'
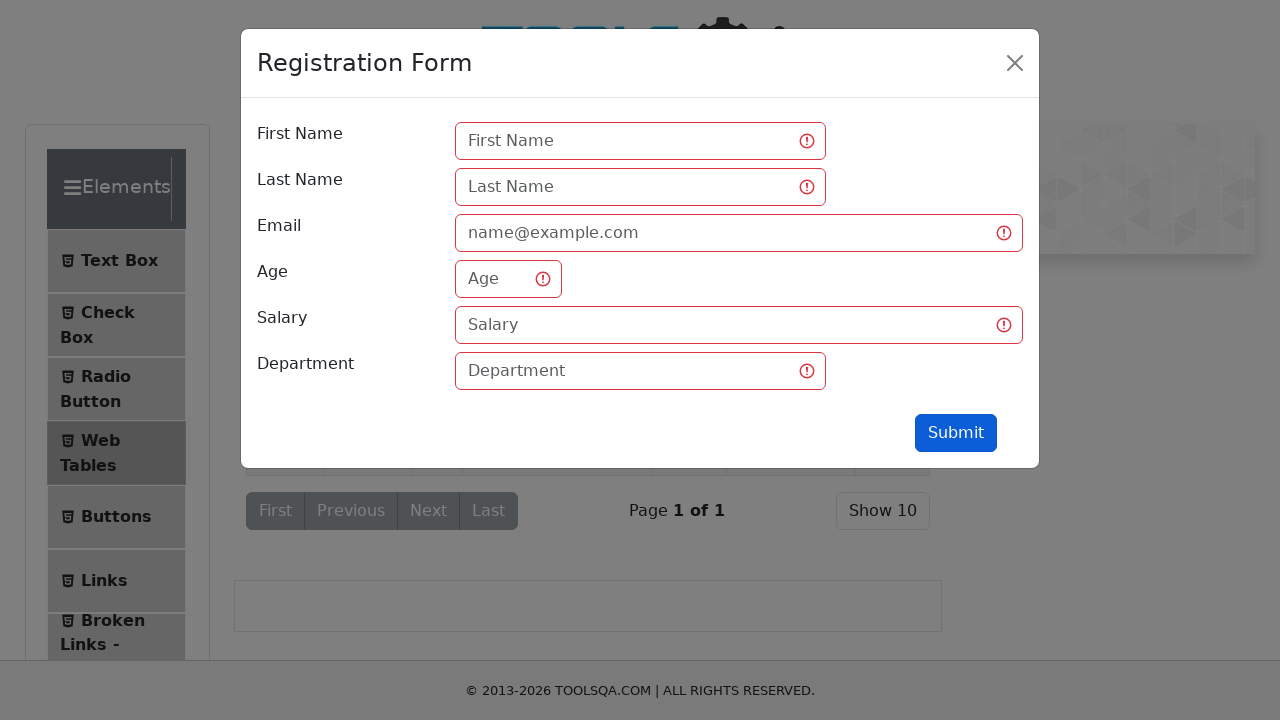

Verified form has 'was-validated' validation class
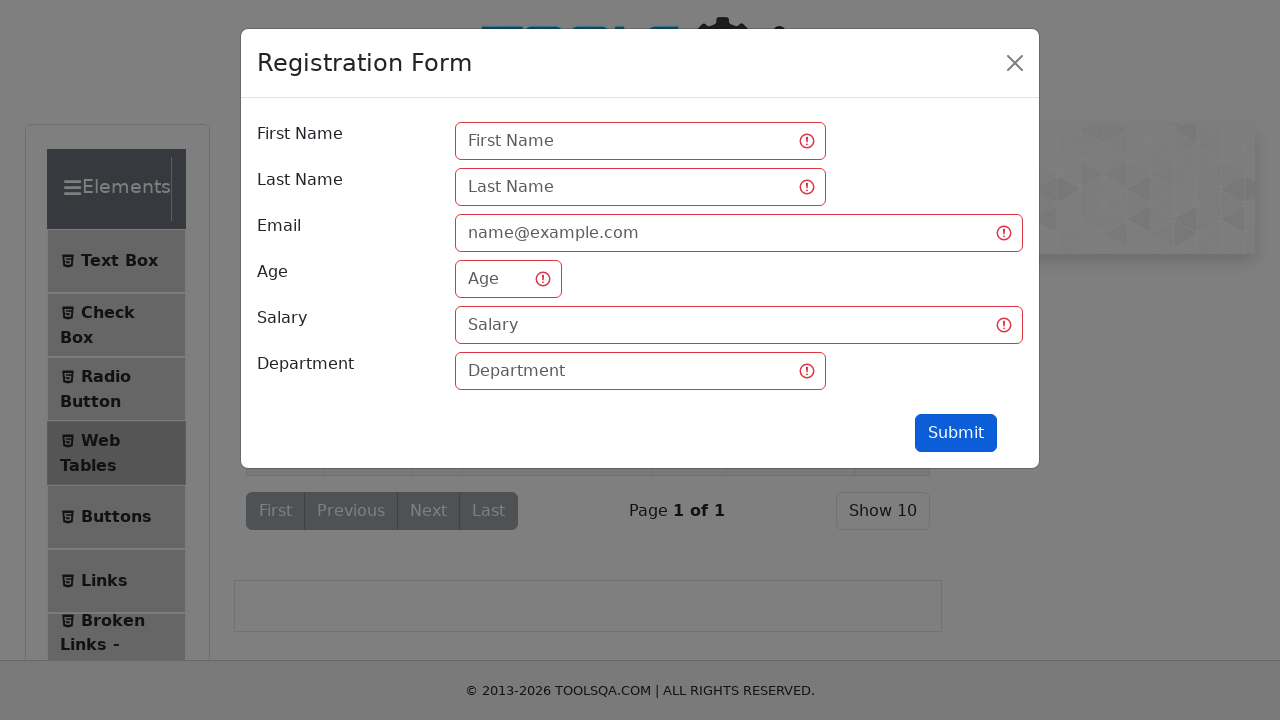

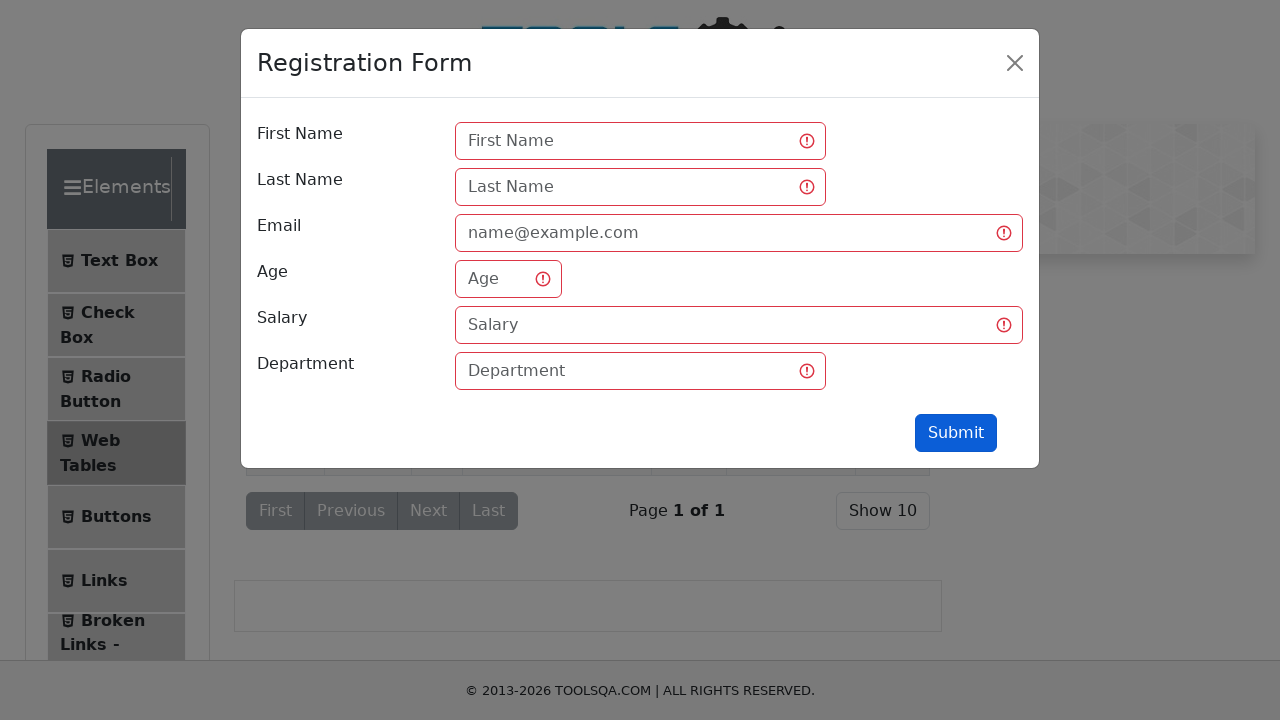